Tests radio button selection functionality by clicking on the hockey radio button and verifying it becomes selected

Starting URL: https://practice.cydeo.com/radio_buttons

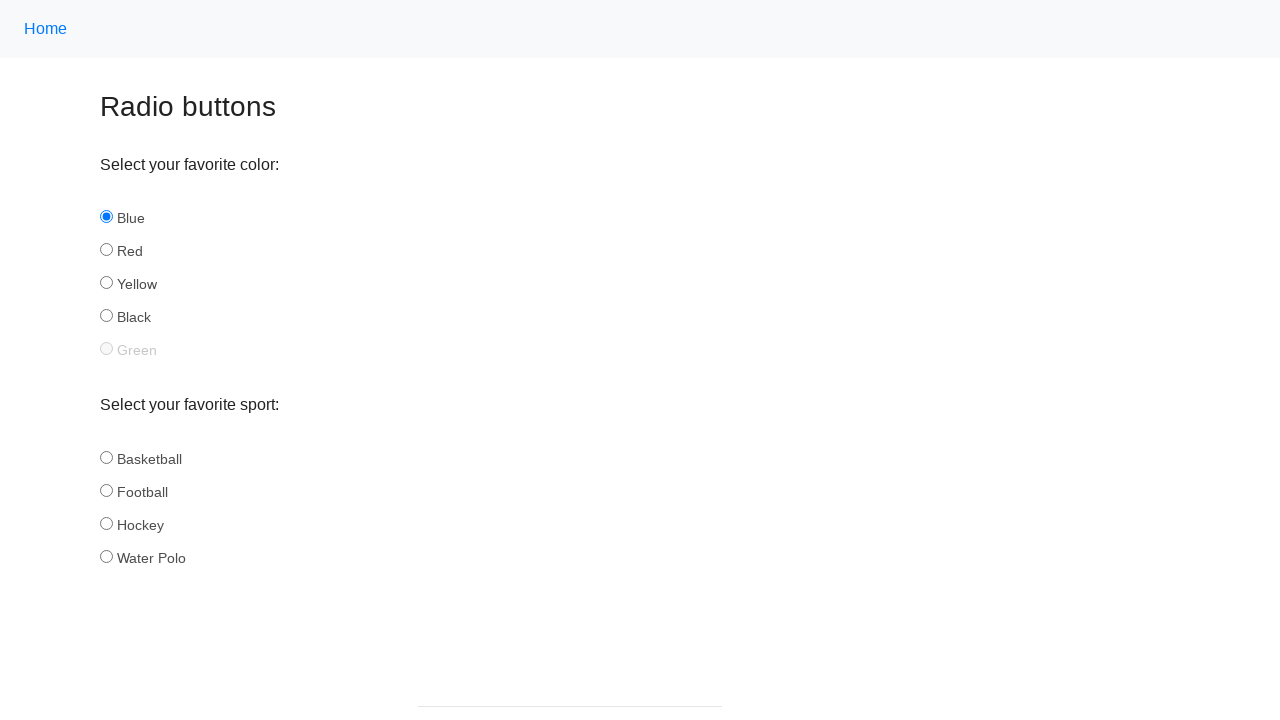

Navigated to radio buttons practice page
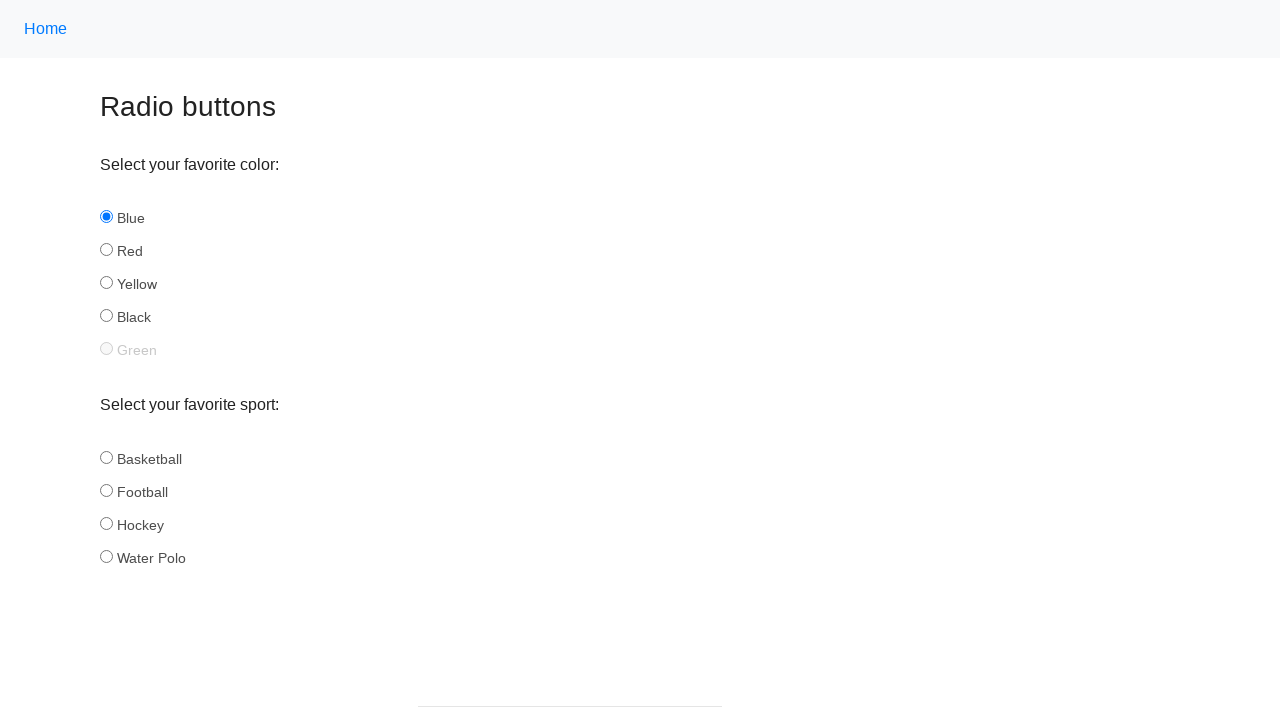

Clicked on the hockey radio button at (106, 523) on input[name='sport'][id='hockey']
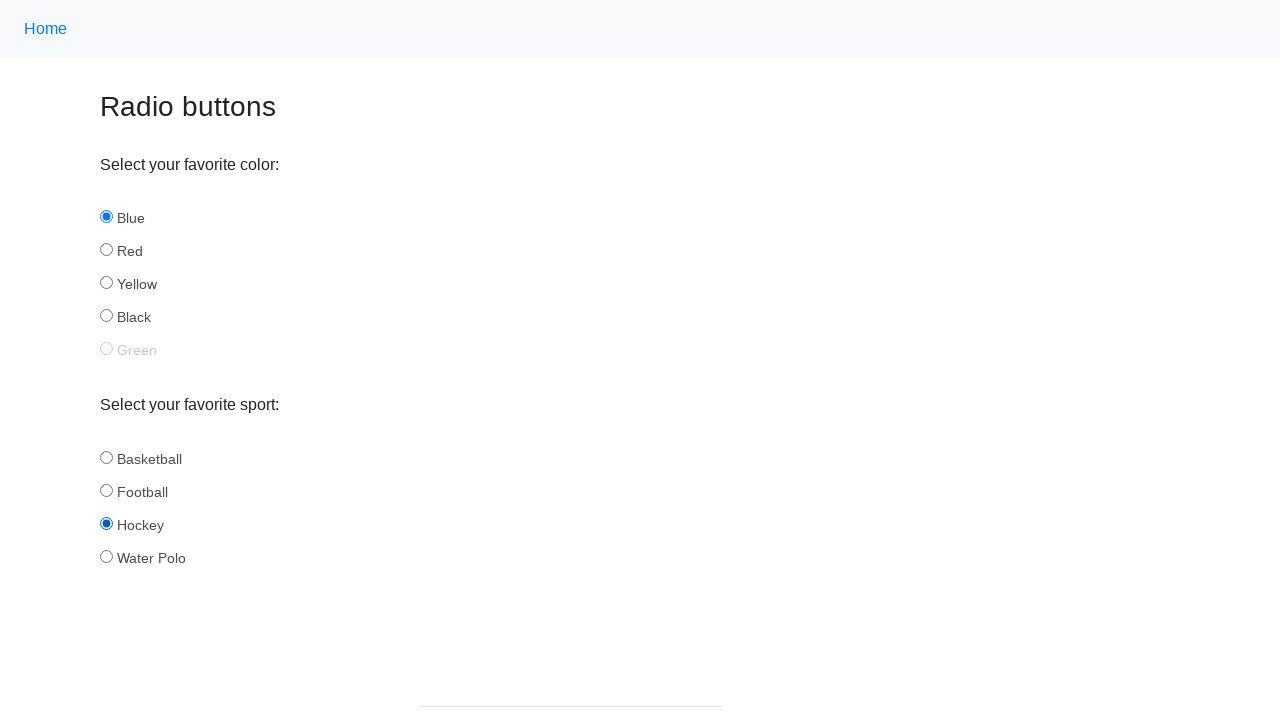

Verified that hockey radio button is selected
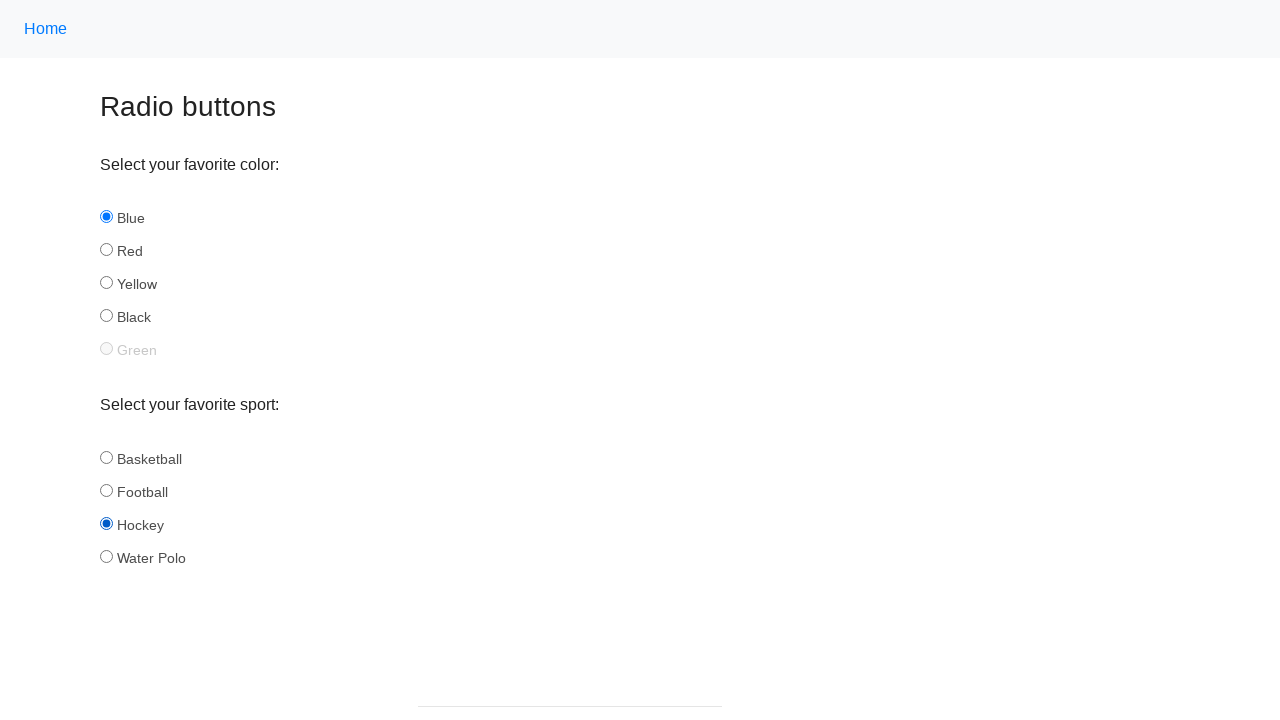

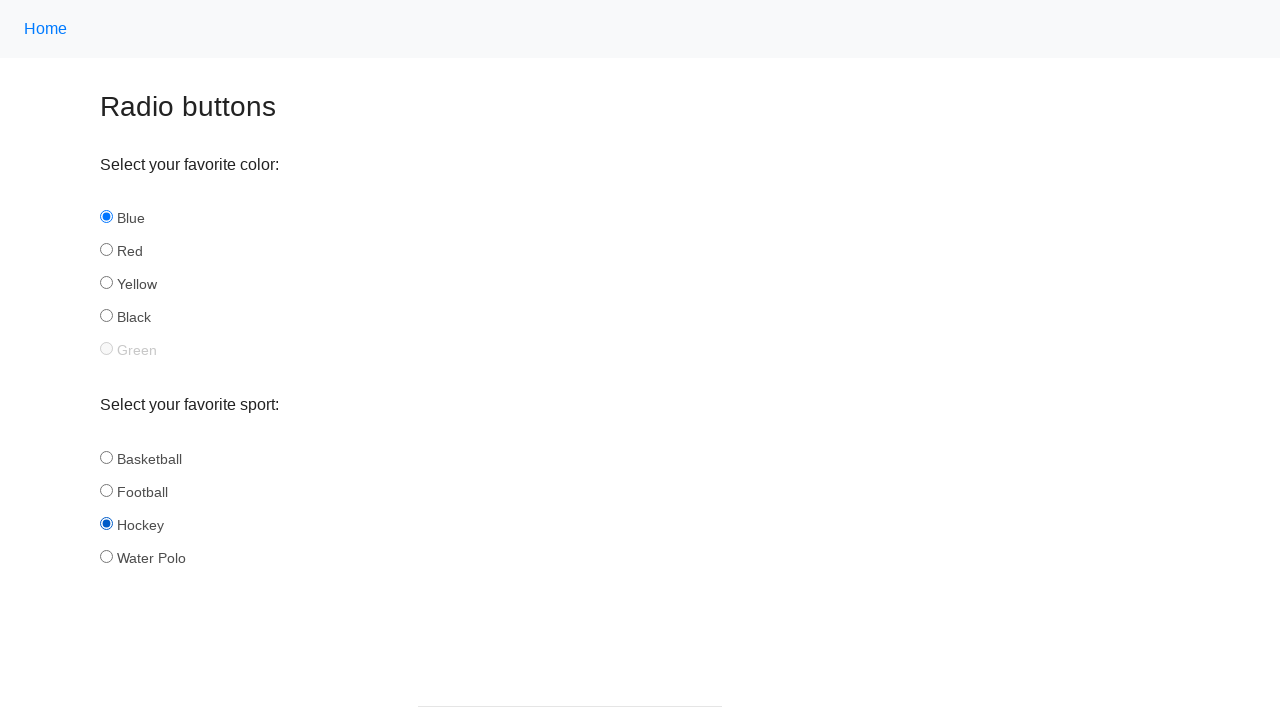